Navigates to GoDaddy India homepage and scrolls down to the bottom of the page to load all content.

Starting URL: https://www.godaddy.com/en-in

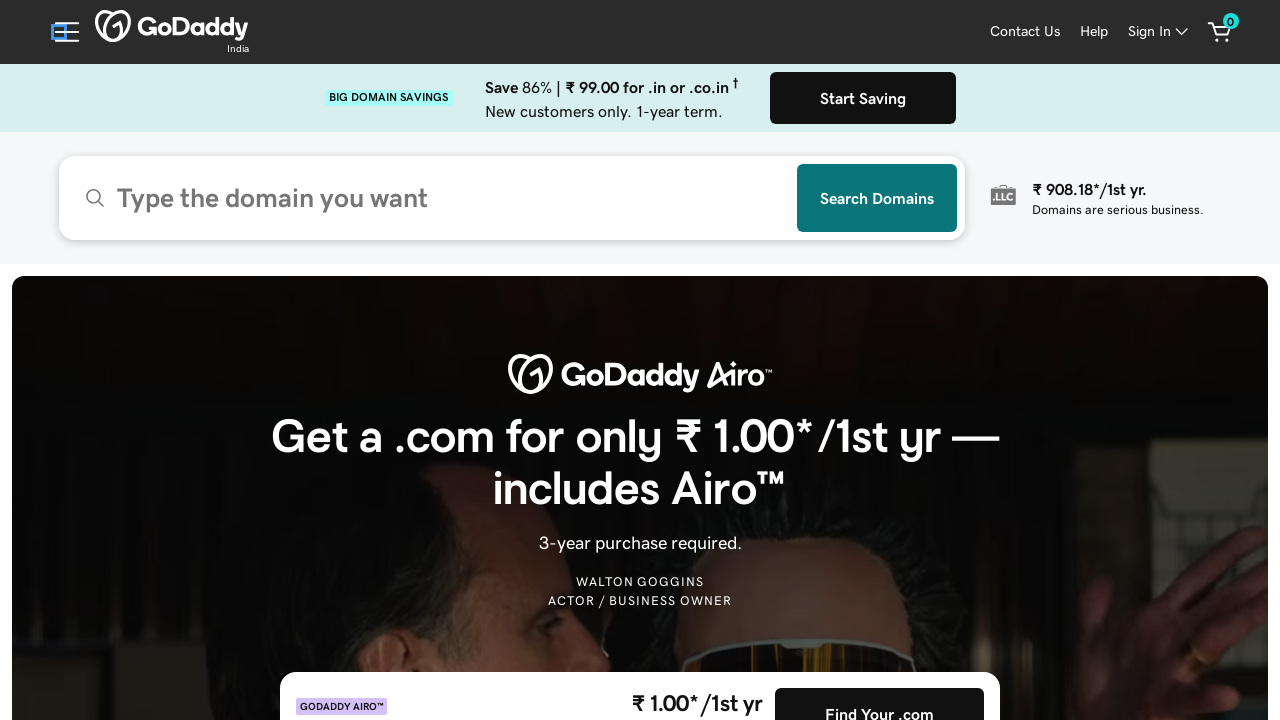

Navigated to GoDaddy India homepage
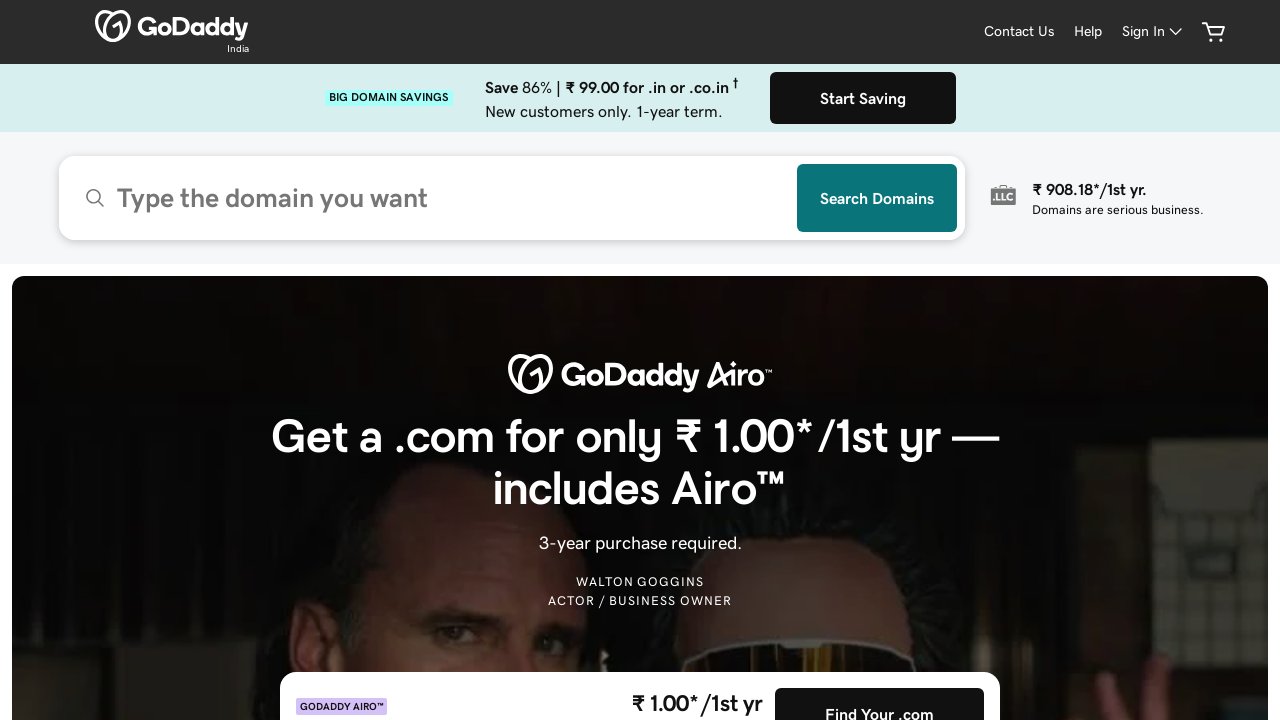

Scrolled down to bottom of page to load all content
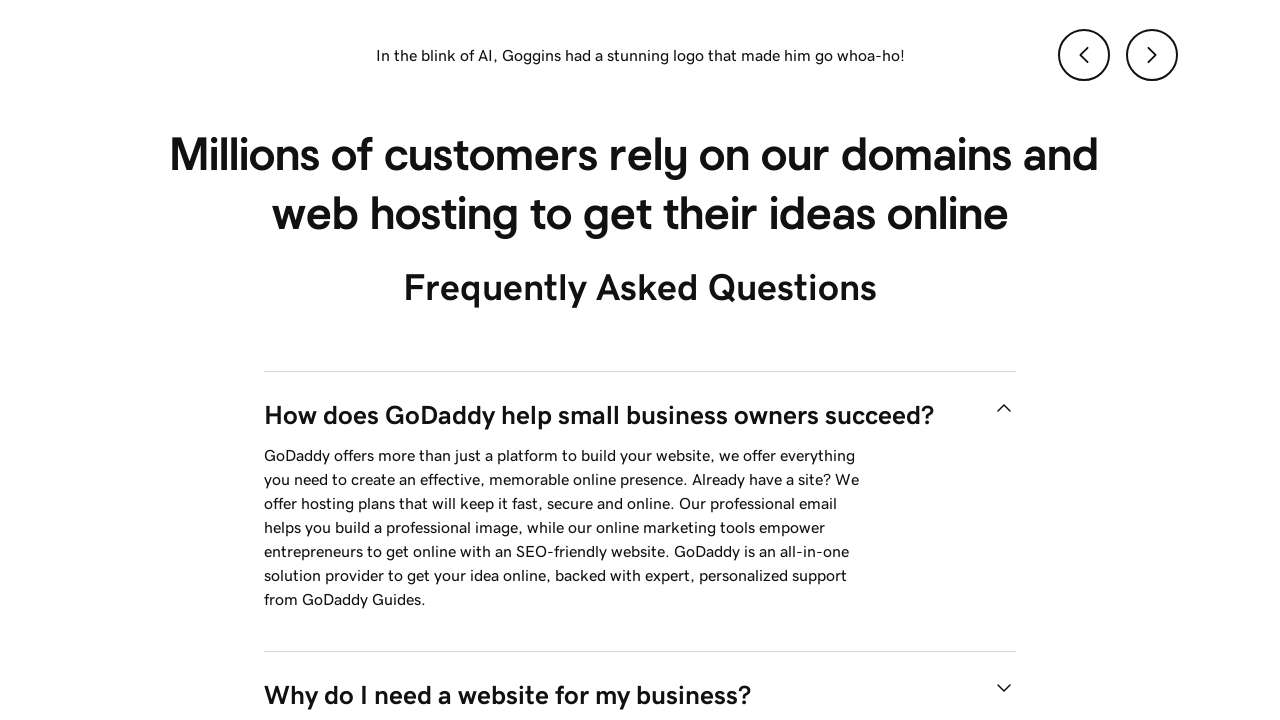

Waited for lazy-loaded content to finish loading
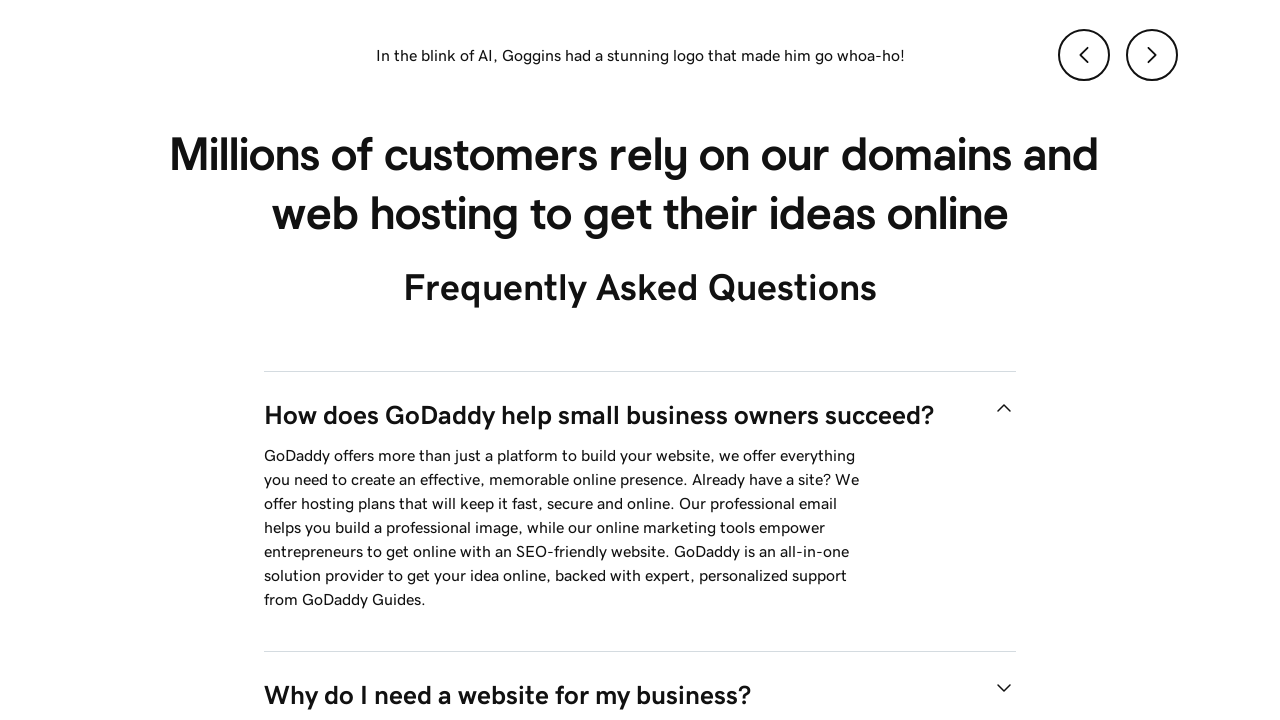

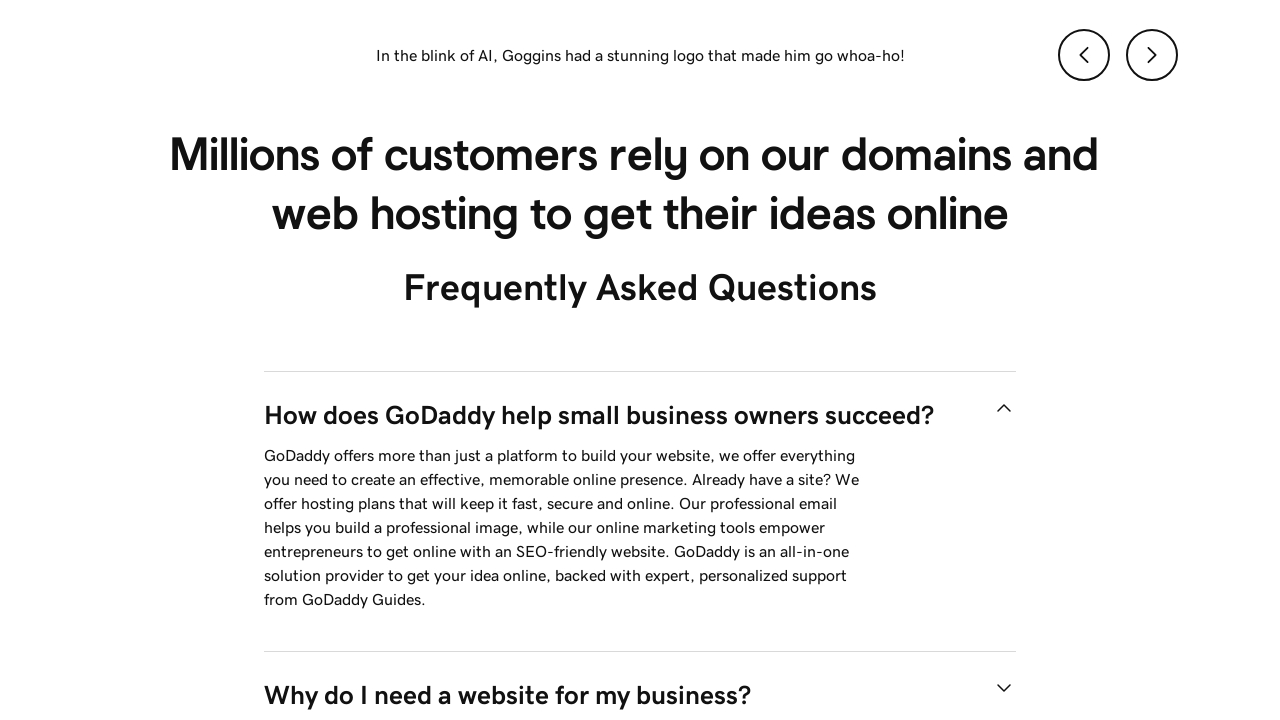